Navigates to Fanatical game search page, verifies product listings load, and interacts with product cards by hovering over them to reveal pricing information.

Starting URL: https://www.fanatical.com/en/search?types=game%2Cdlc%2Cbundle

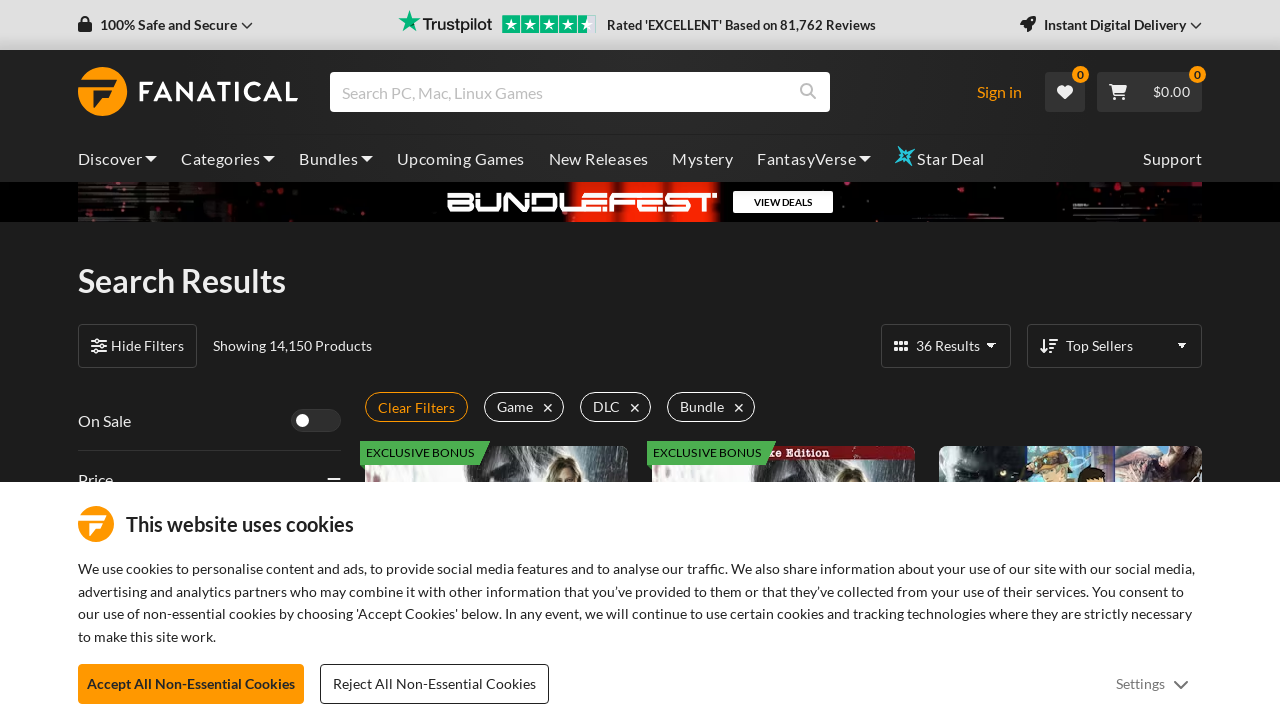

Search results stats loaded
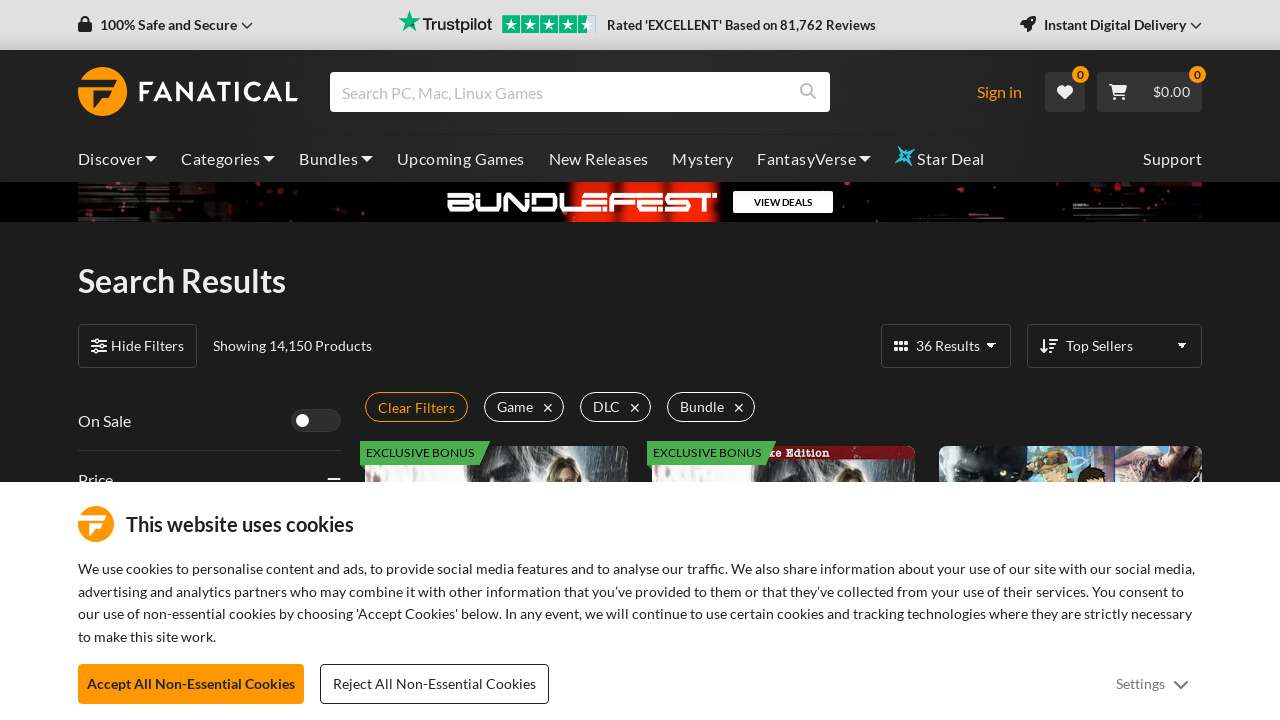

Product cards loaded on search page
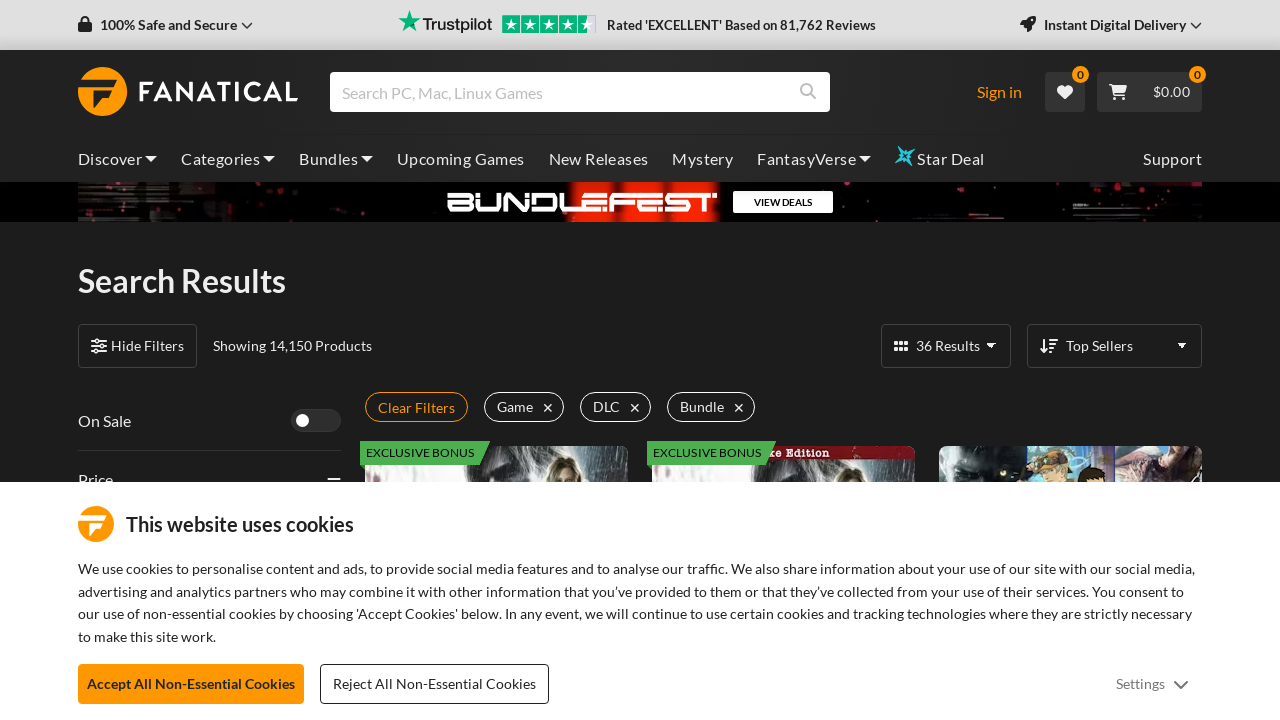

Located all product cards on page
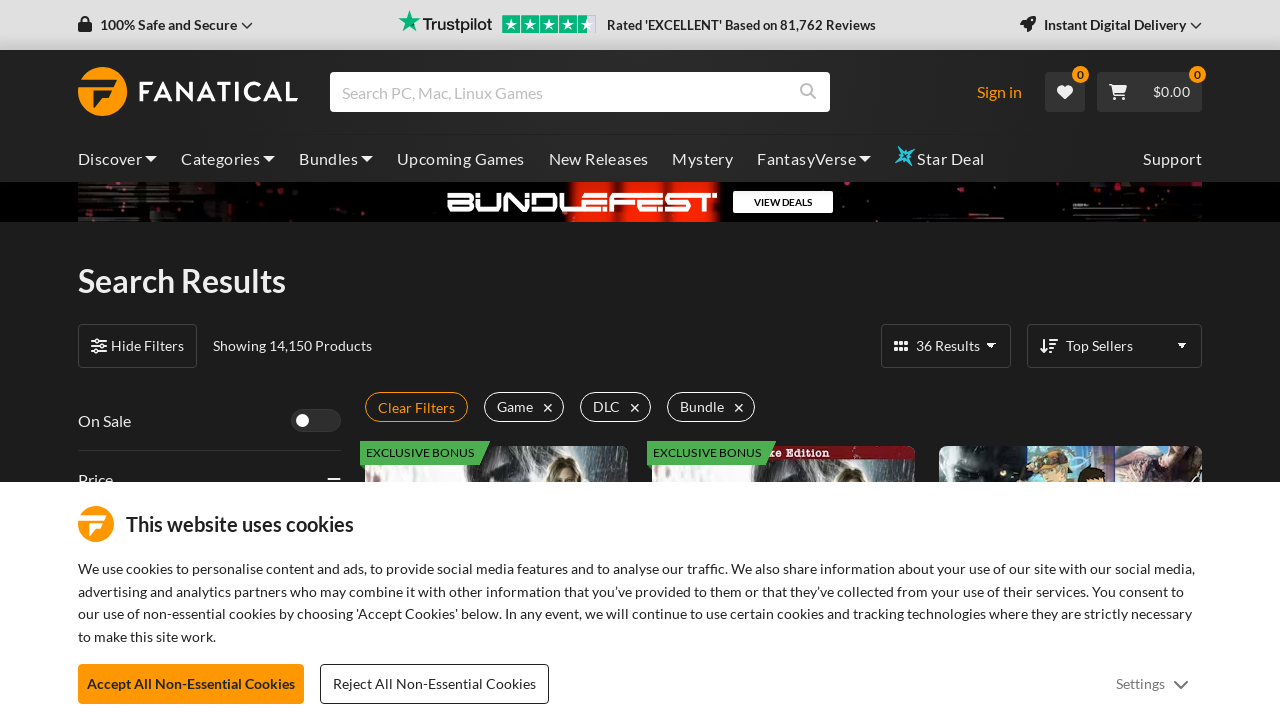

Scrolled first product card into view
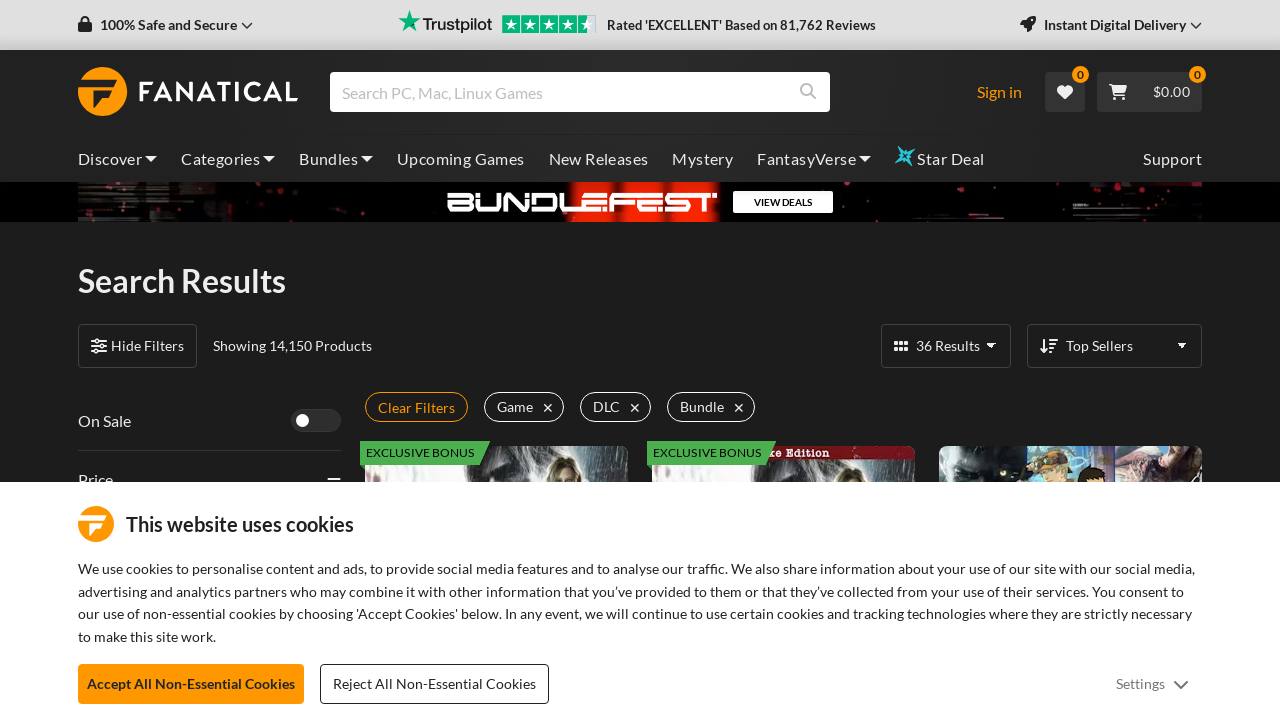

Hovered over first product card to reveal details at (496, 361) on div.HitCard.HitCard--dark.faux-block-link >> nth=0
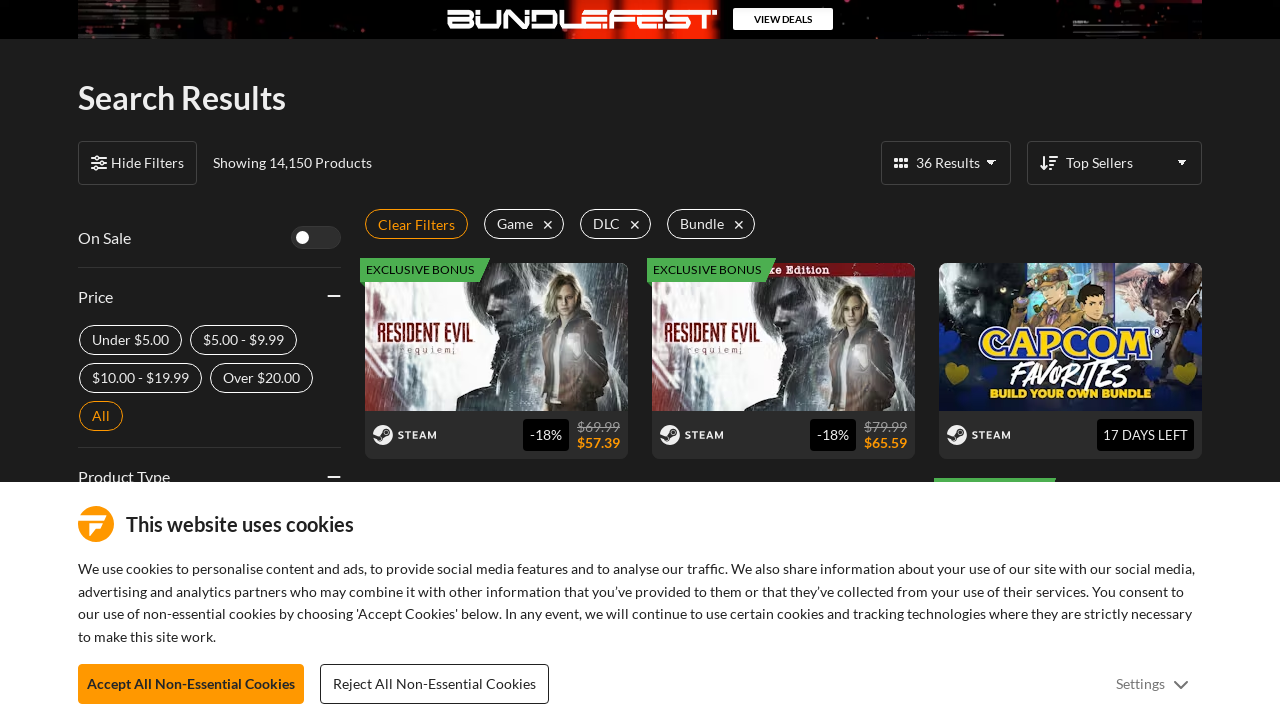

Price element became visible on hovered card
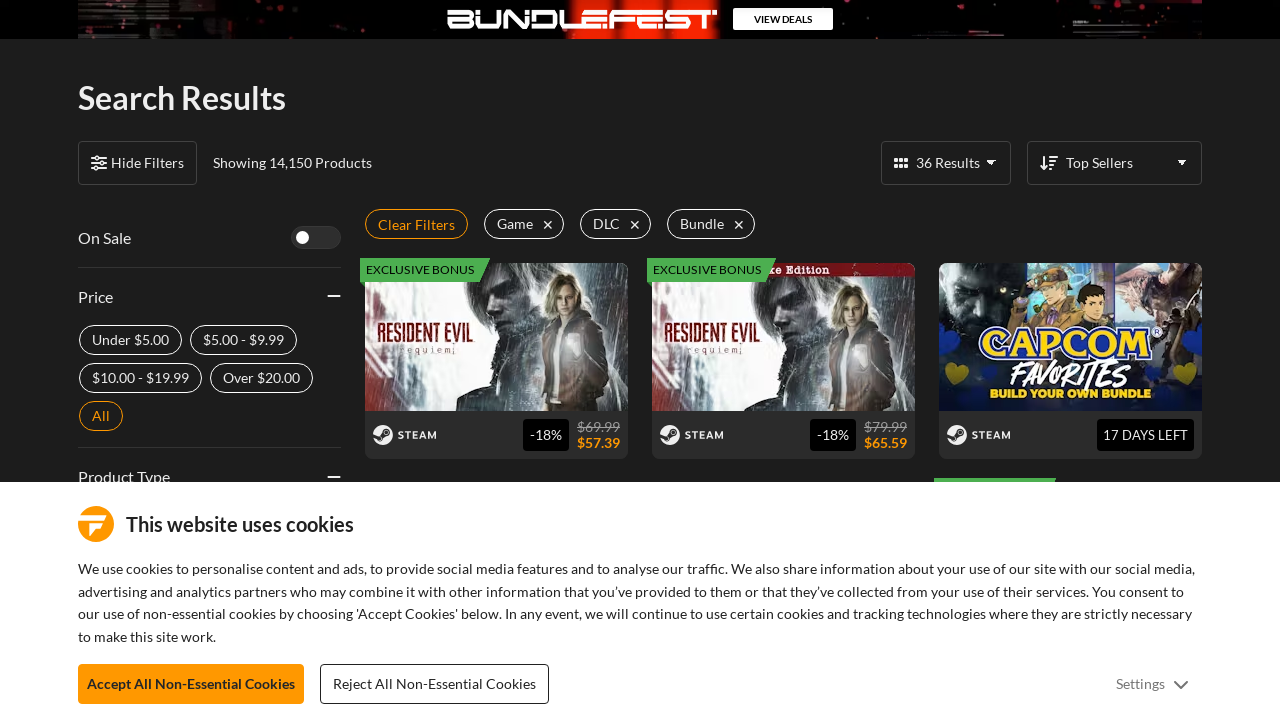

Game name link verified as present on product card
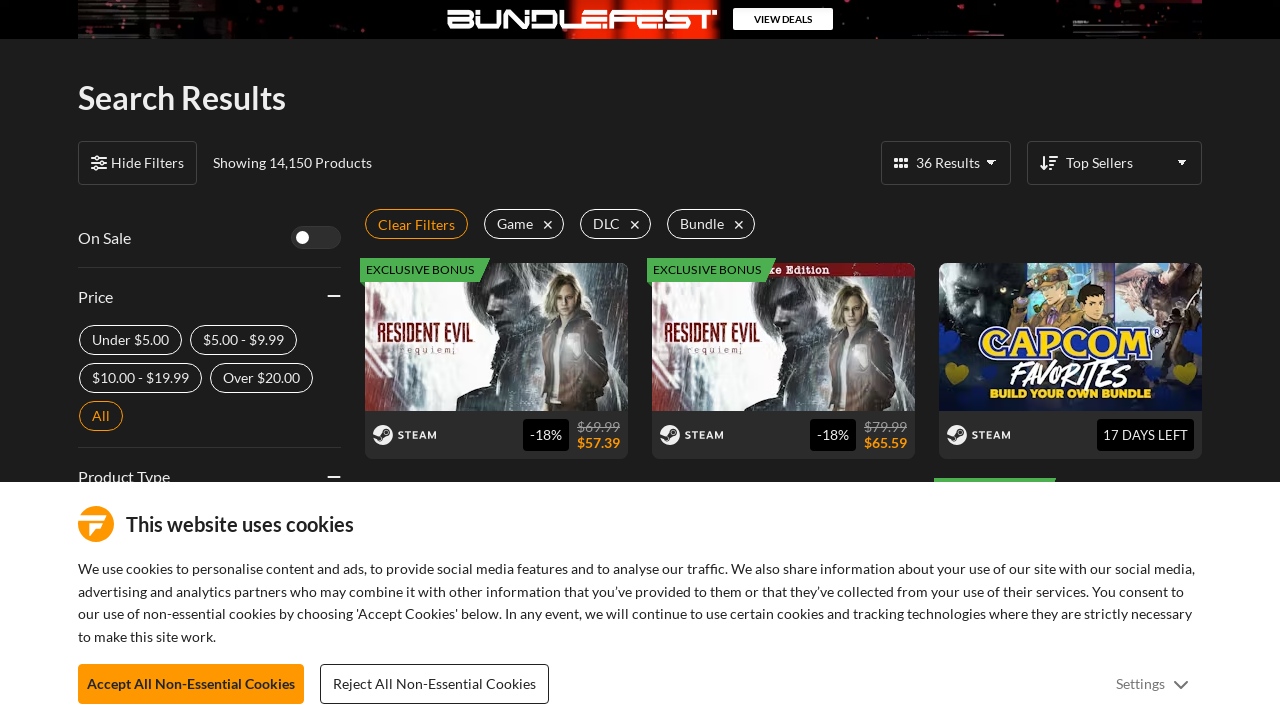

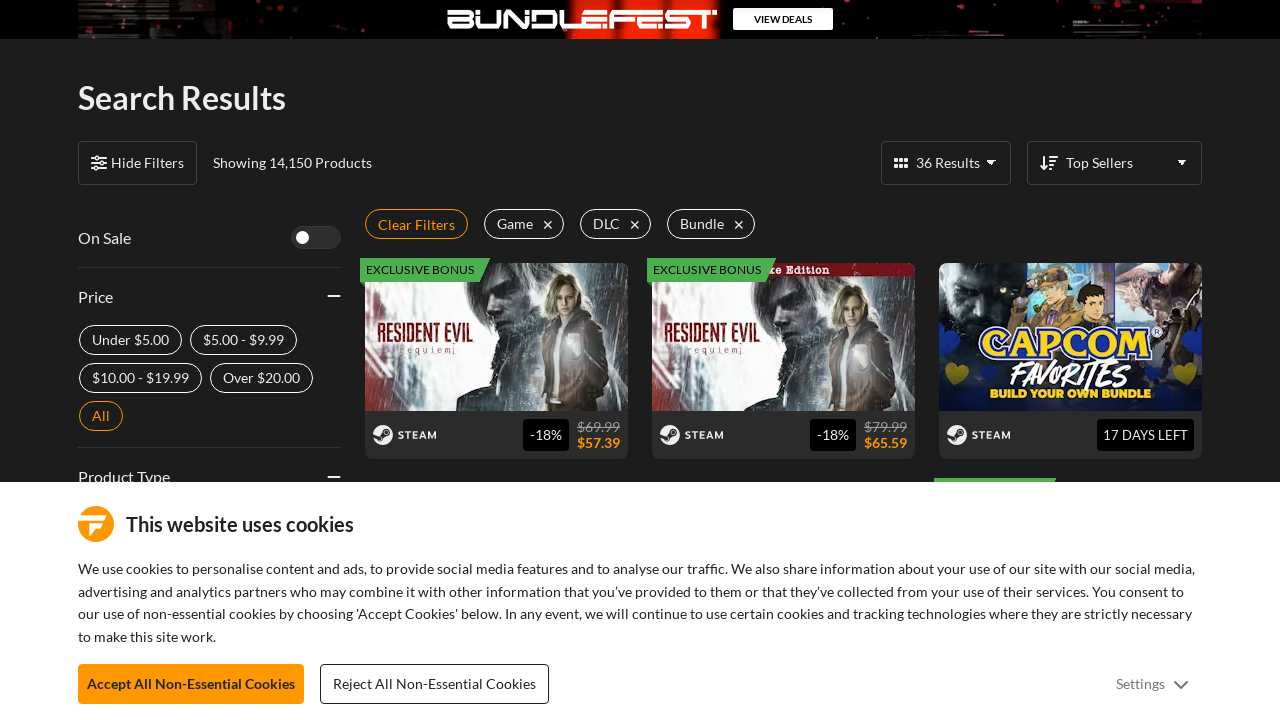